Tests finding link elements using link text and partial link text selectors on a login page

Starting URL: https://the-internet.herokuapp.com/login

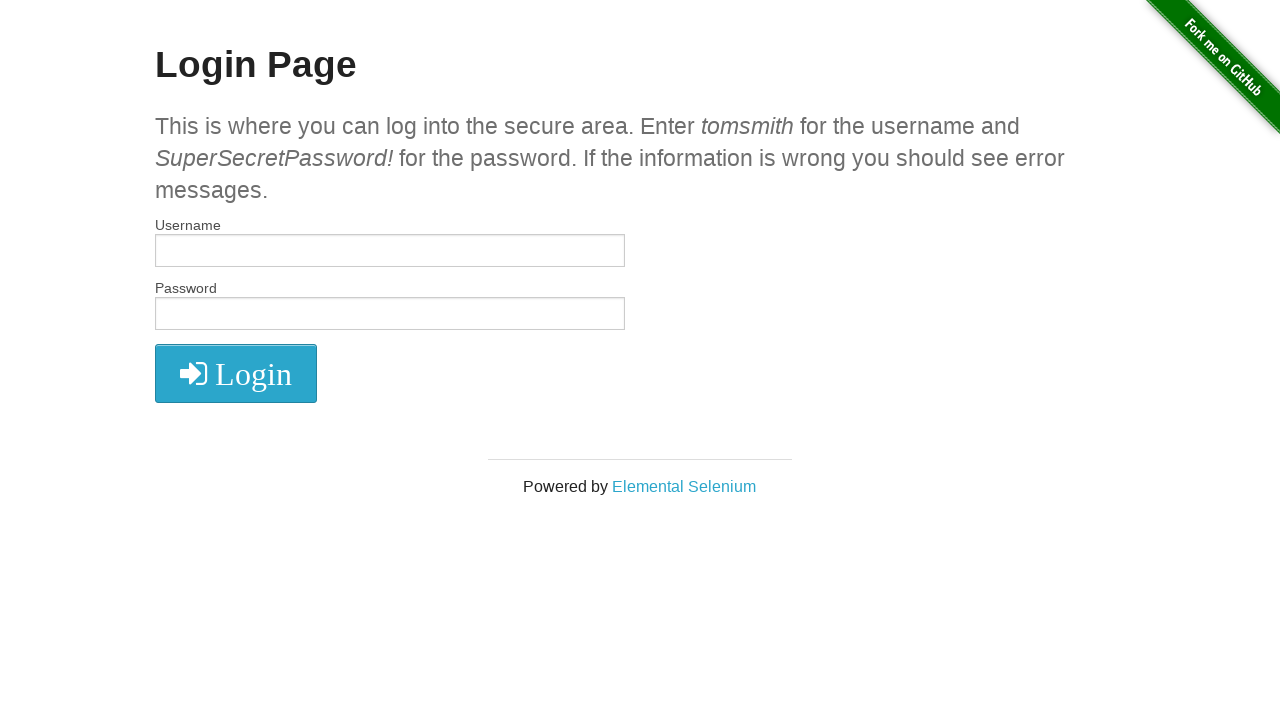

Located link with exact text 'Elemental Selenium'
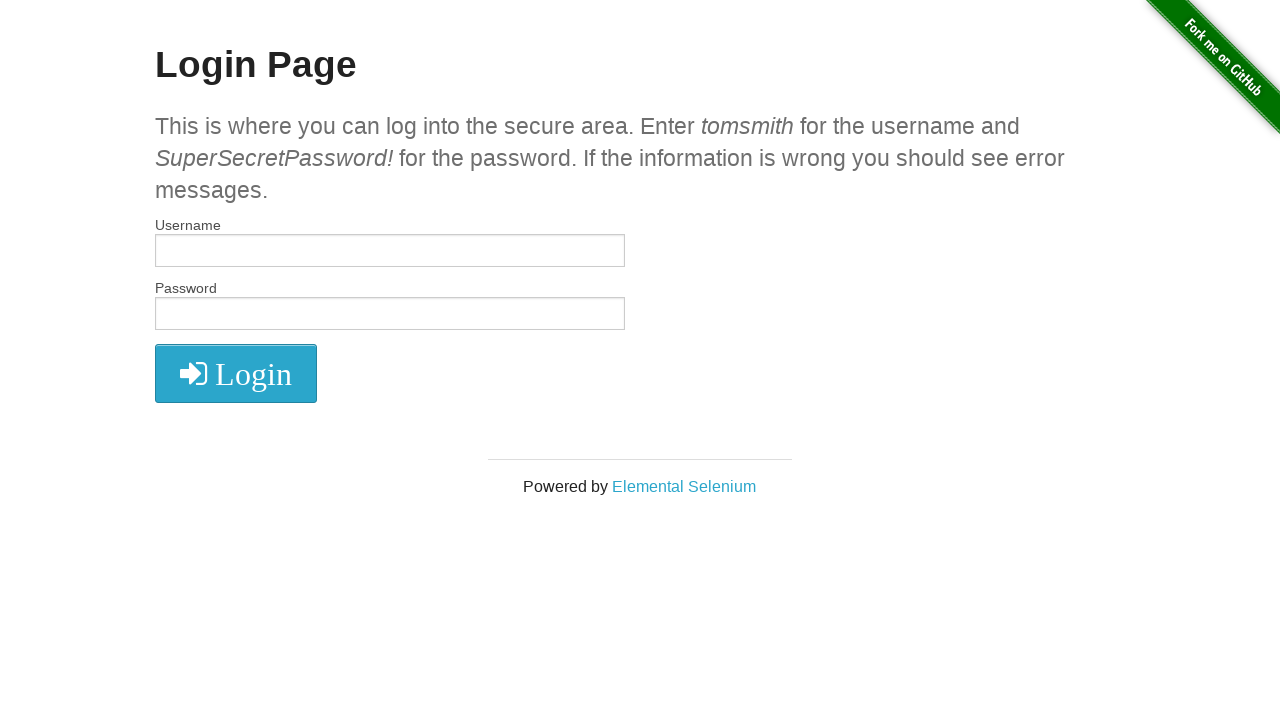

Waited for exact text link to be ready
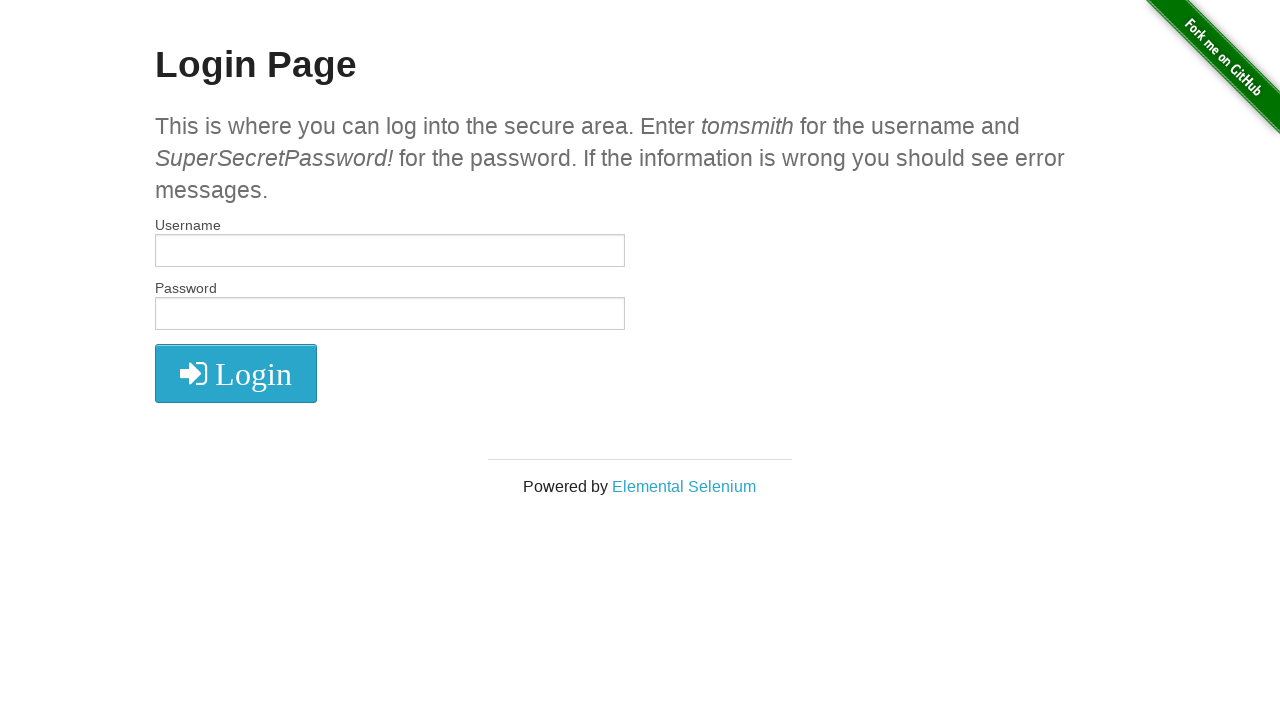

Located link with partial text 'Elem'
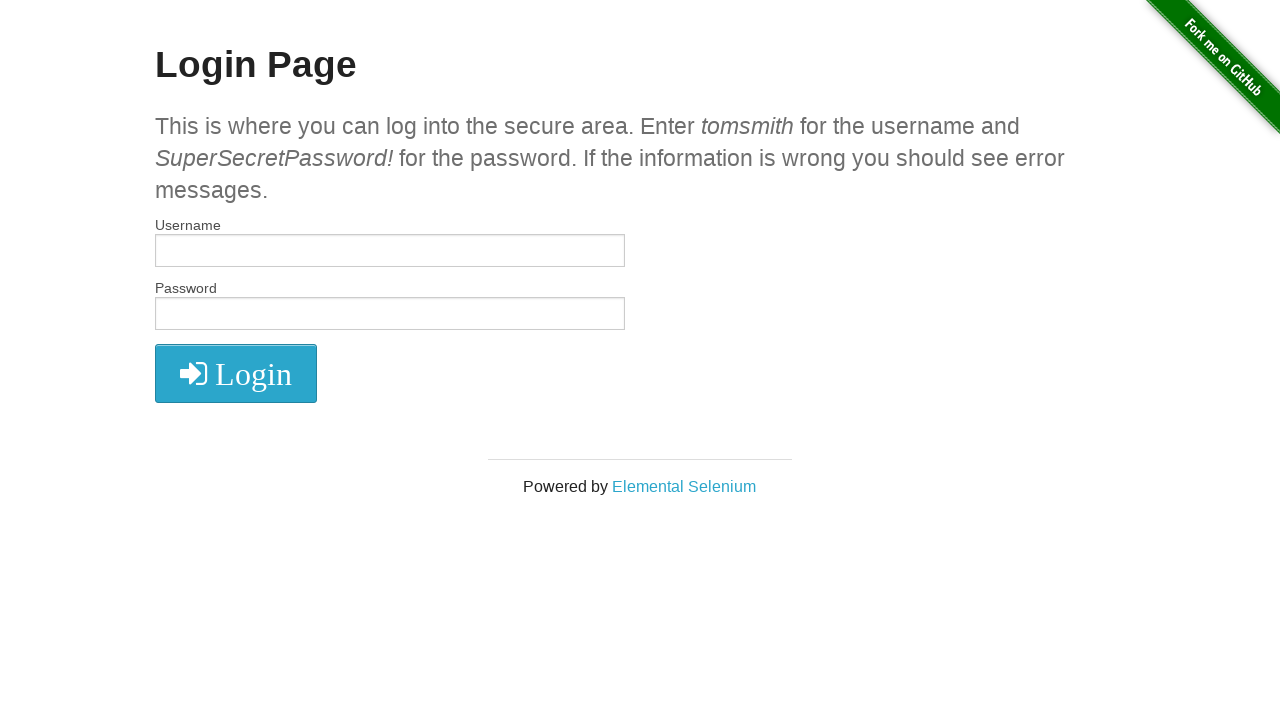

Waited for partial text link to be ready
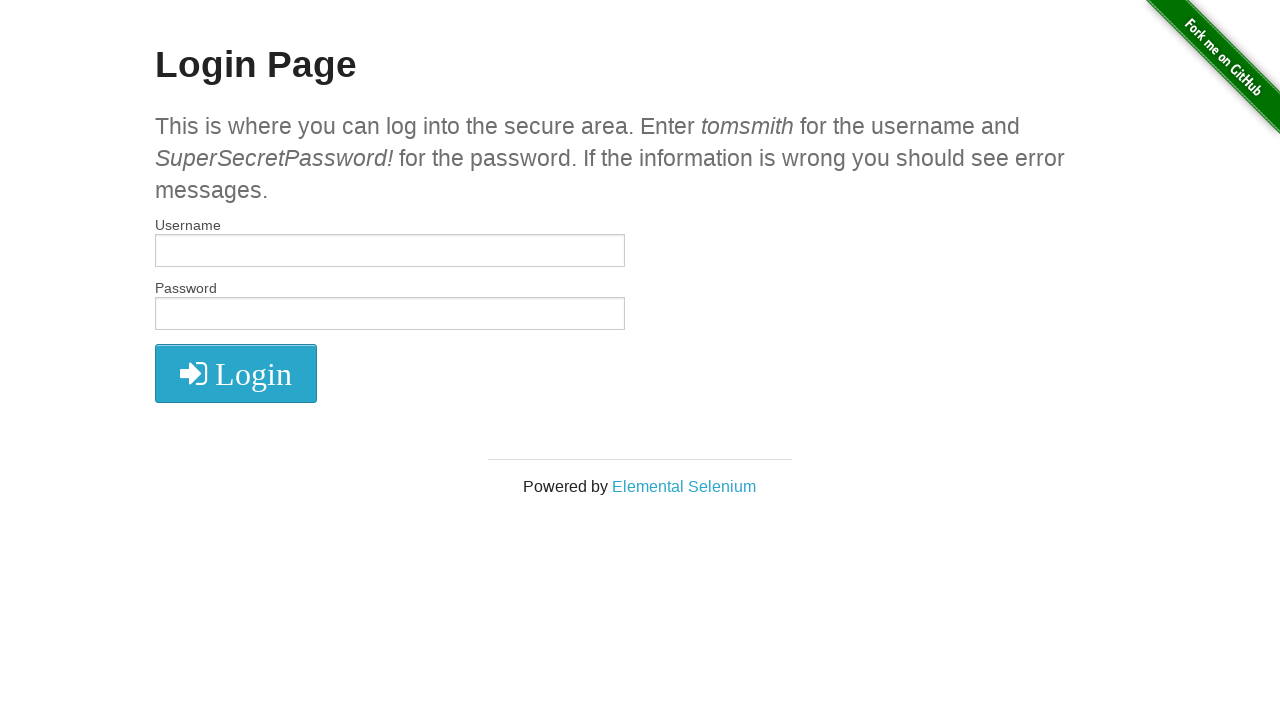

Clicked the Elemental Selenium link at (684, 486) on internal:text="Elemental Selenium"s
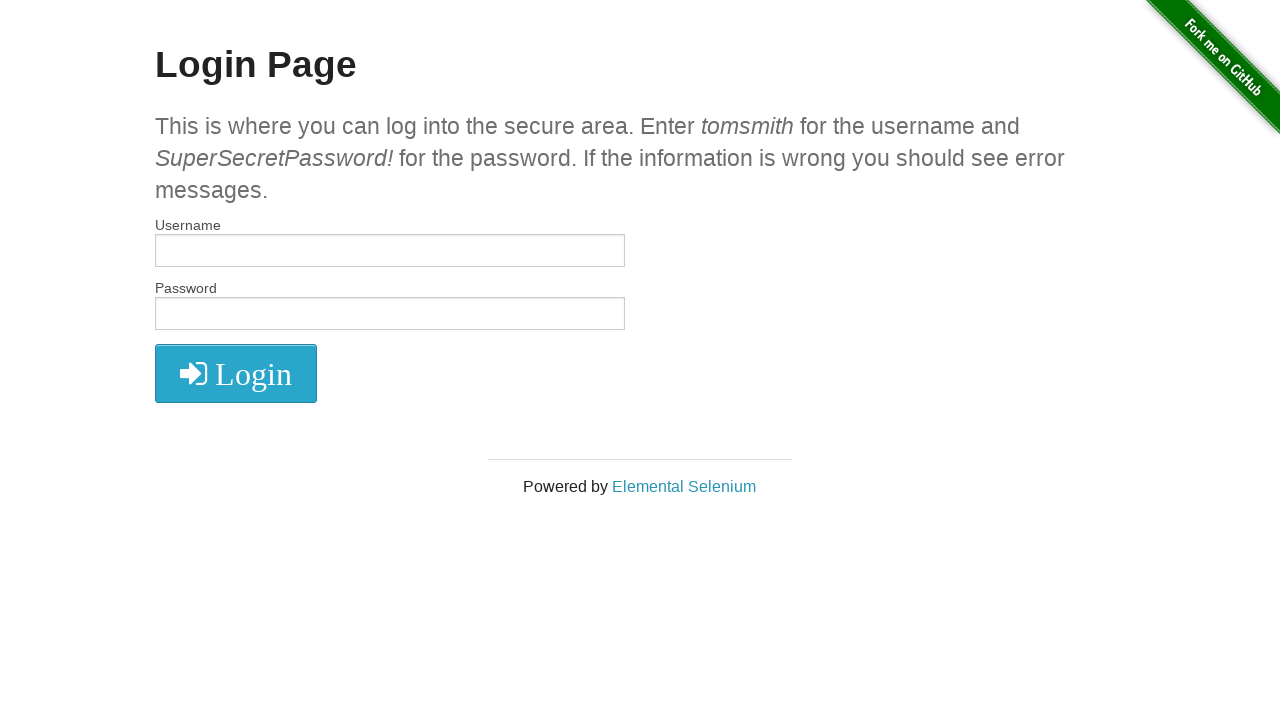

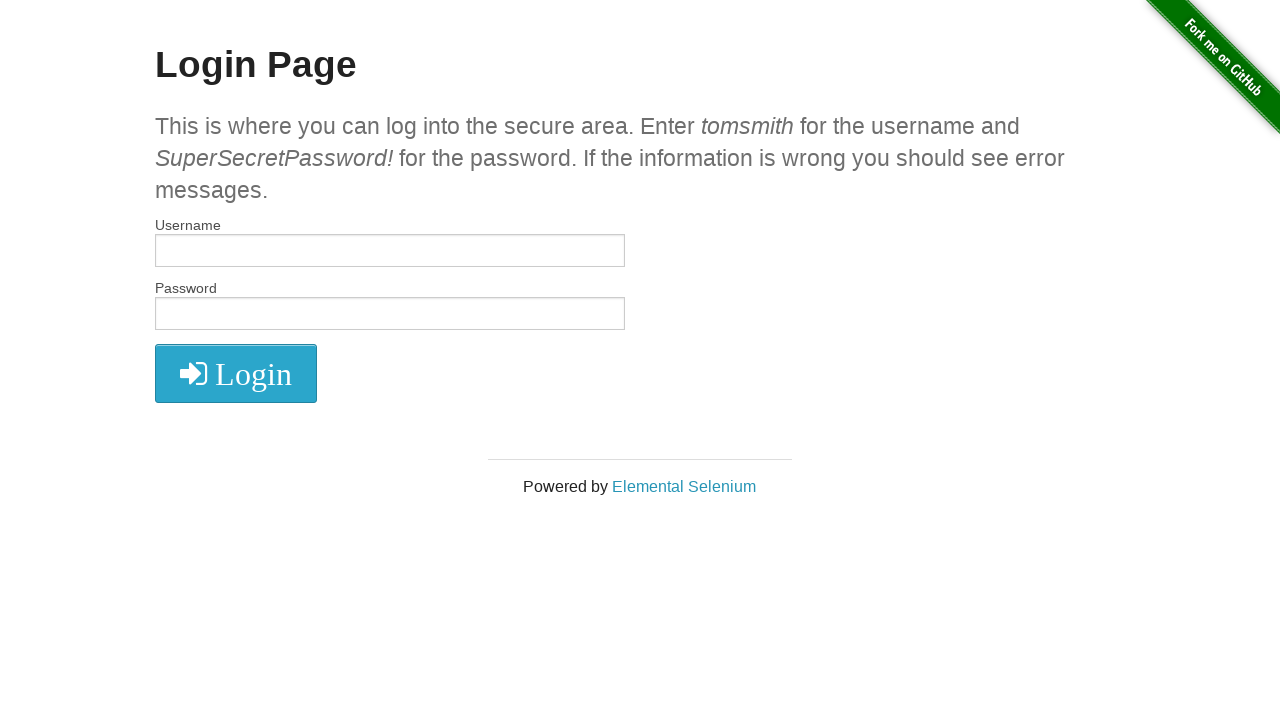